Tests that edits are cancelled when pressing Escape key

Starting URL: https://demo.playwright.dev/todomvc

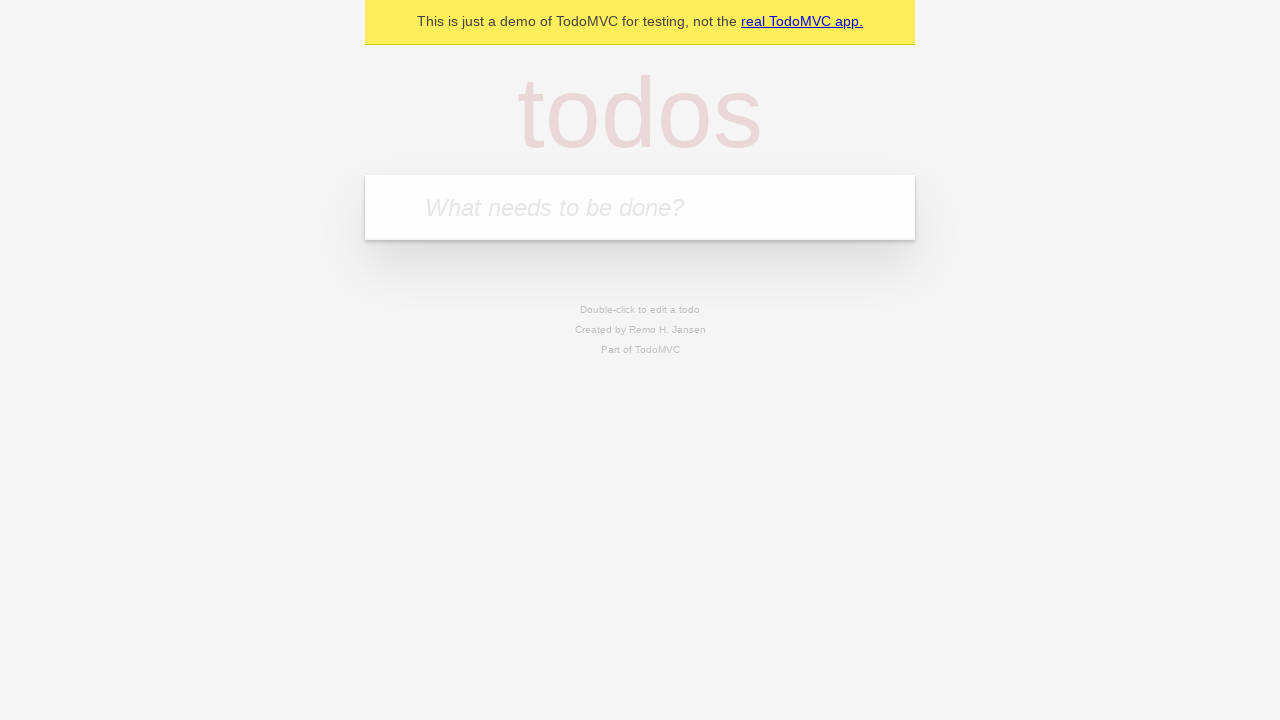

Filled first todo input with 'buy some cheese' on .new-todo
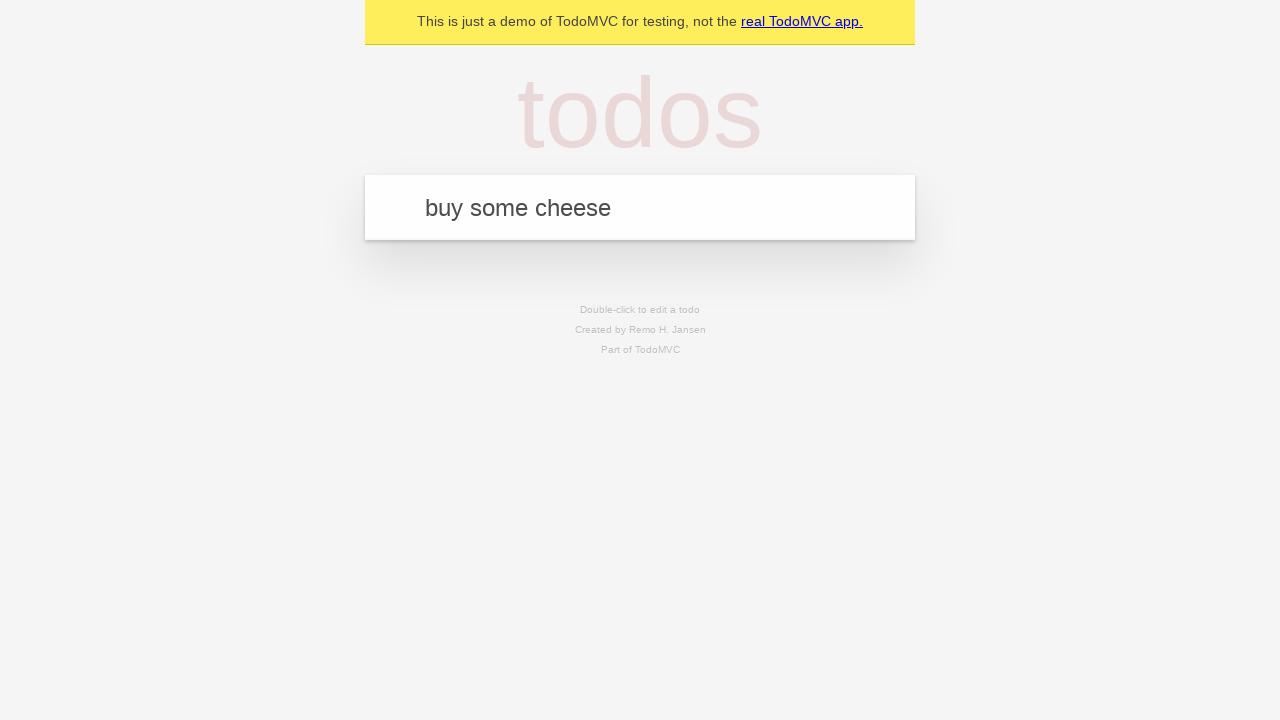

Pressed Enter to create first todo on .new-todo
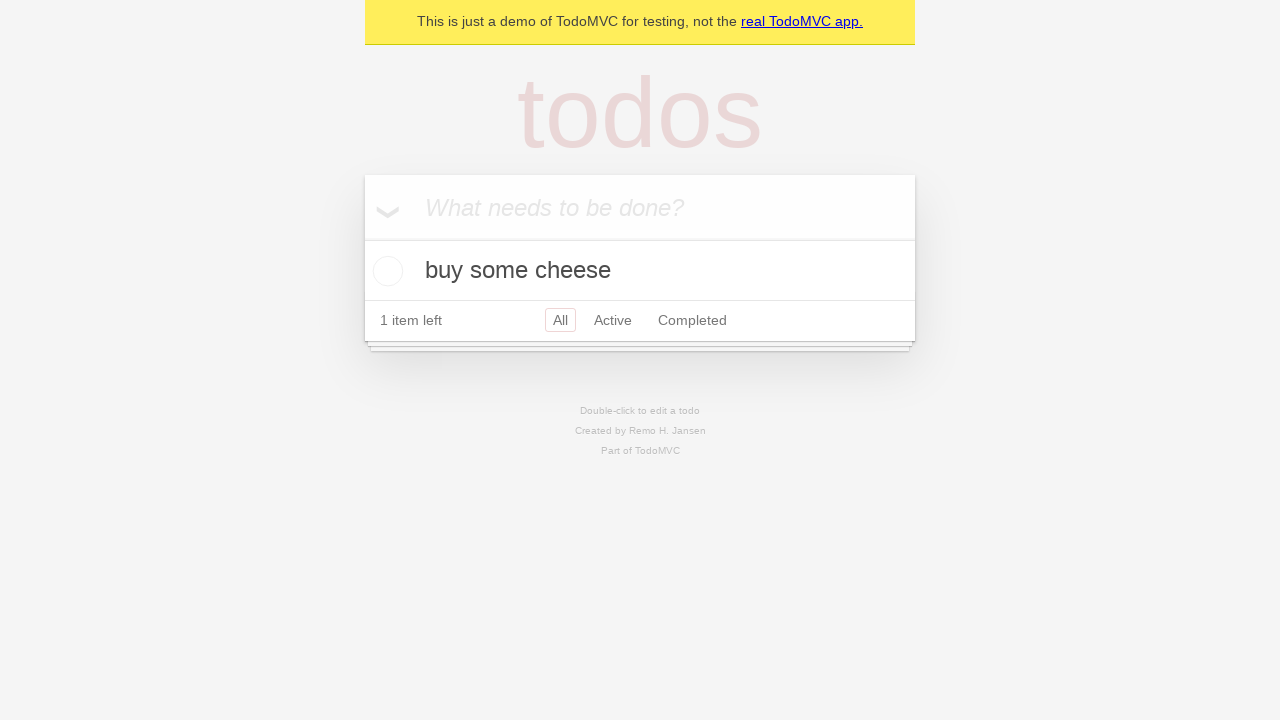

Filled second todo input with 'feed the cat' on .new-todo
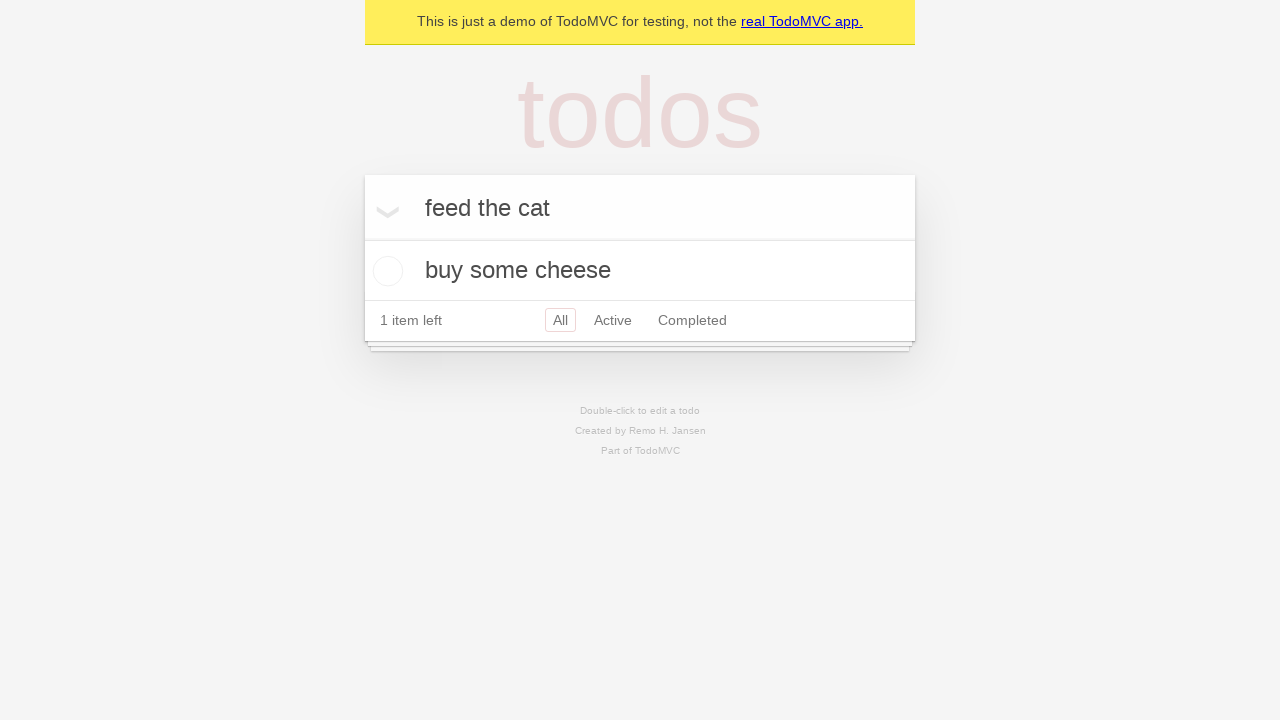

Pressed Enter to create second todo on .new-todo
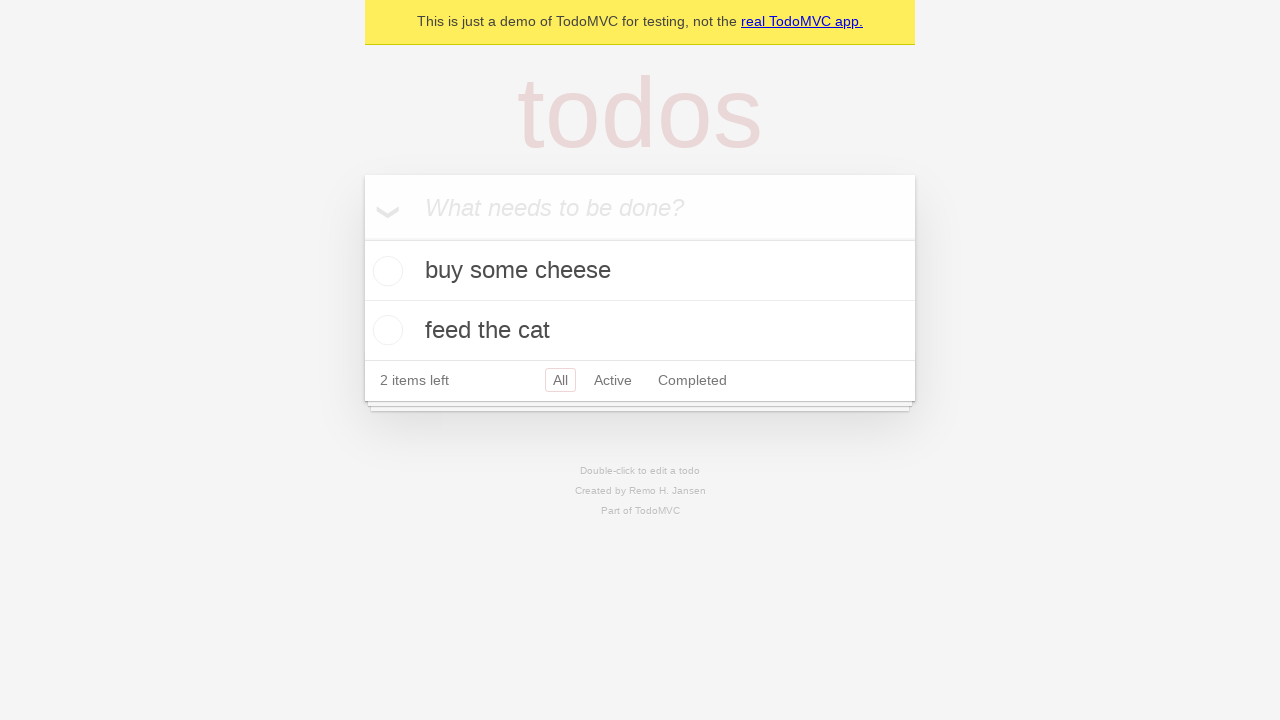

Filled third todo input with 'book a doctors appointment' on .new-todo
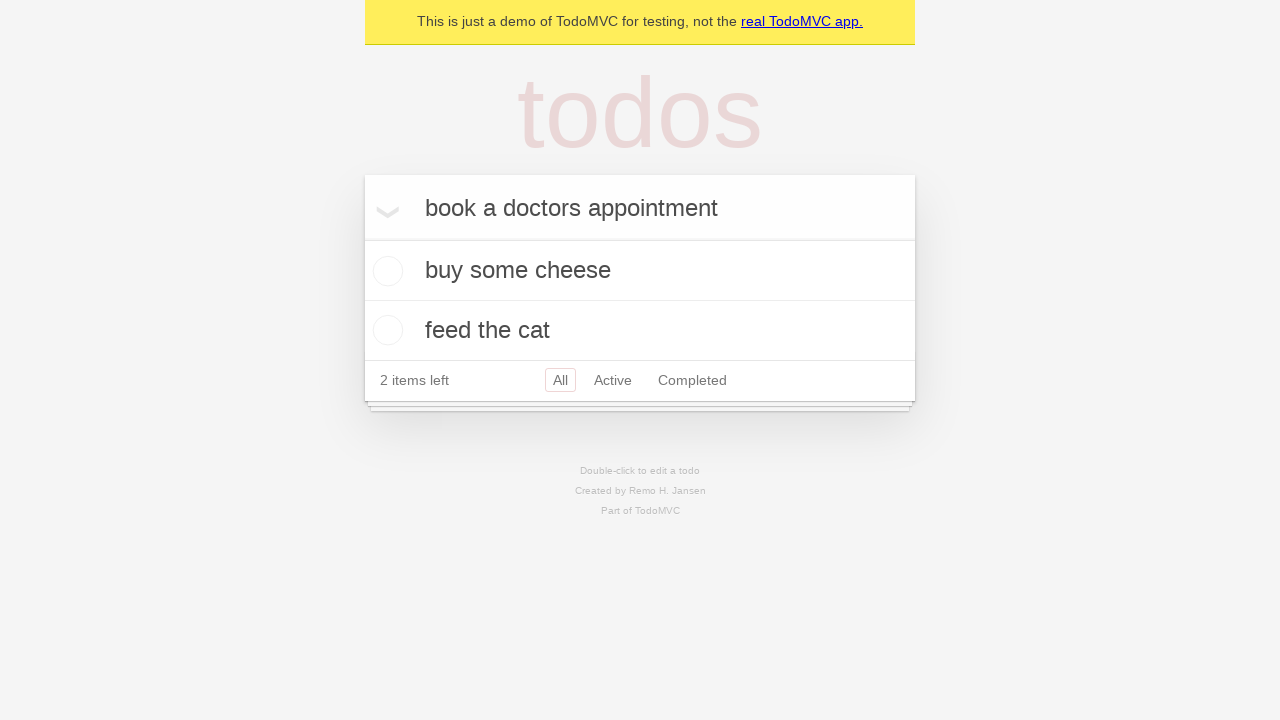

Pressed Enter to create third todo on .new-todo
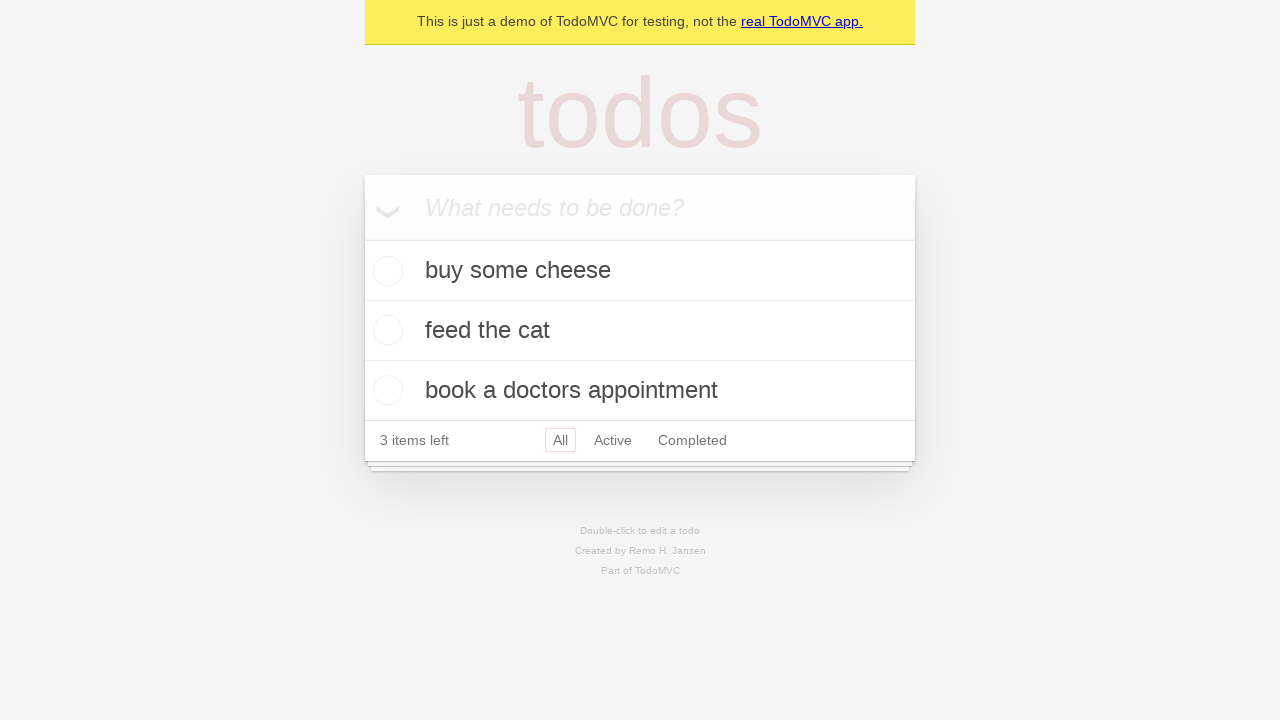

Waited for all three todos to load
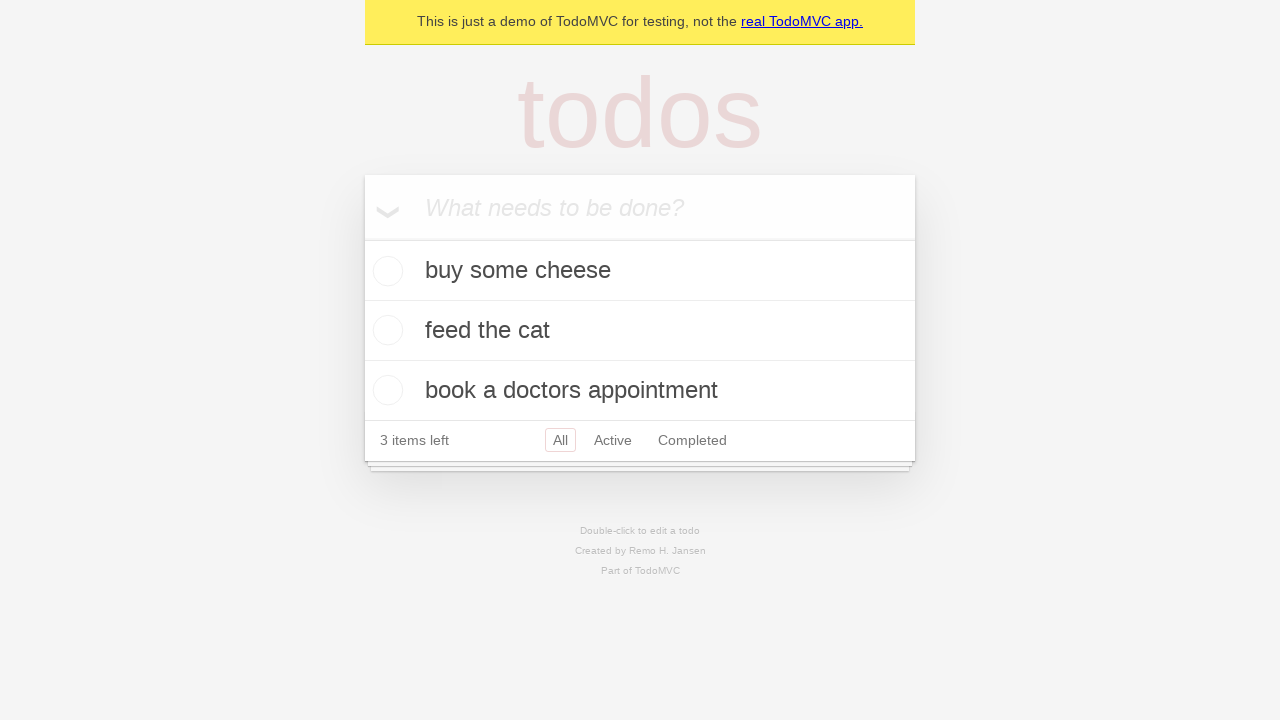

Double-clicked second todo to enter edit mode at (640, 331) on .todo-list li >> nth=1
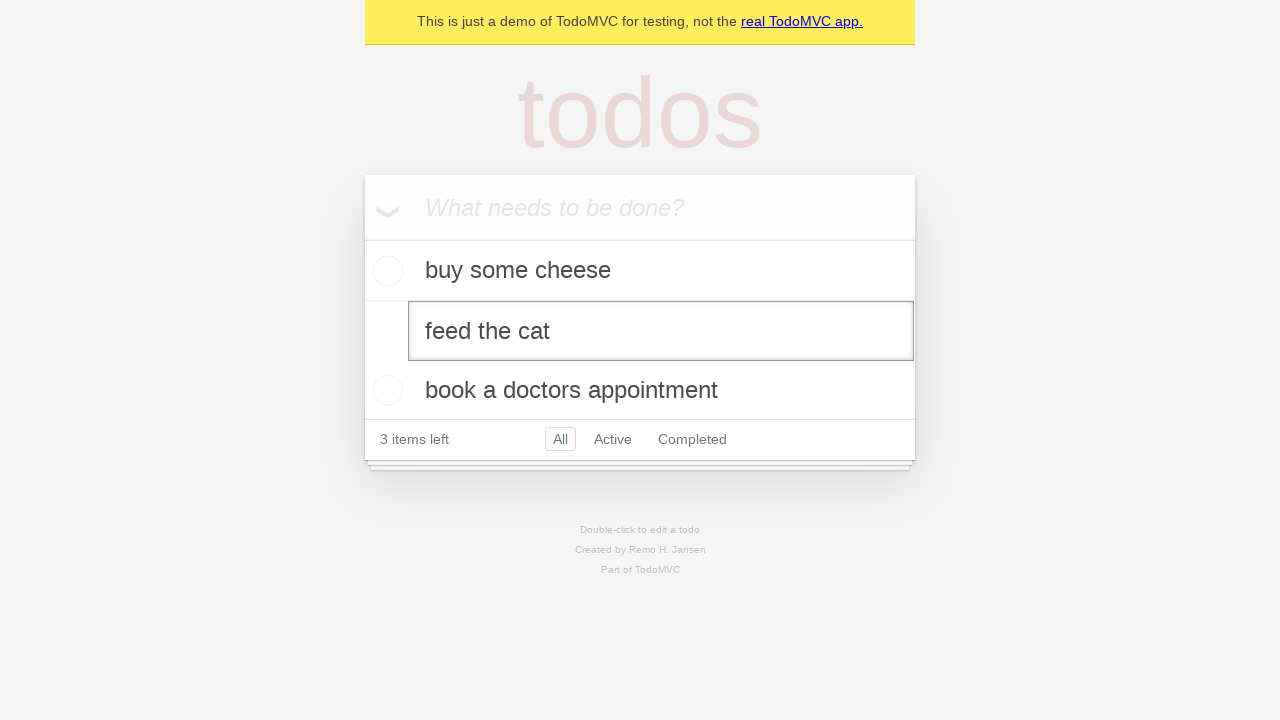

Changed edit field text to 'buy some sausages' on .todo-list li >> nth=1 >> .edit
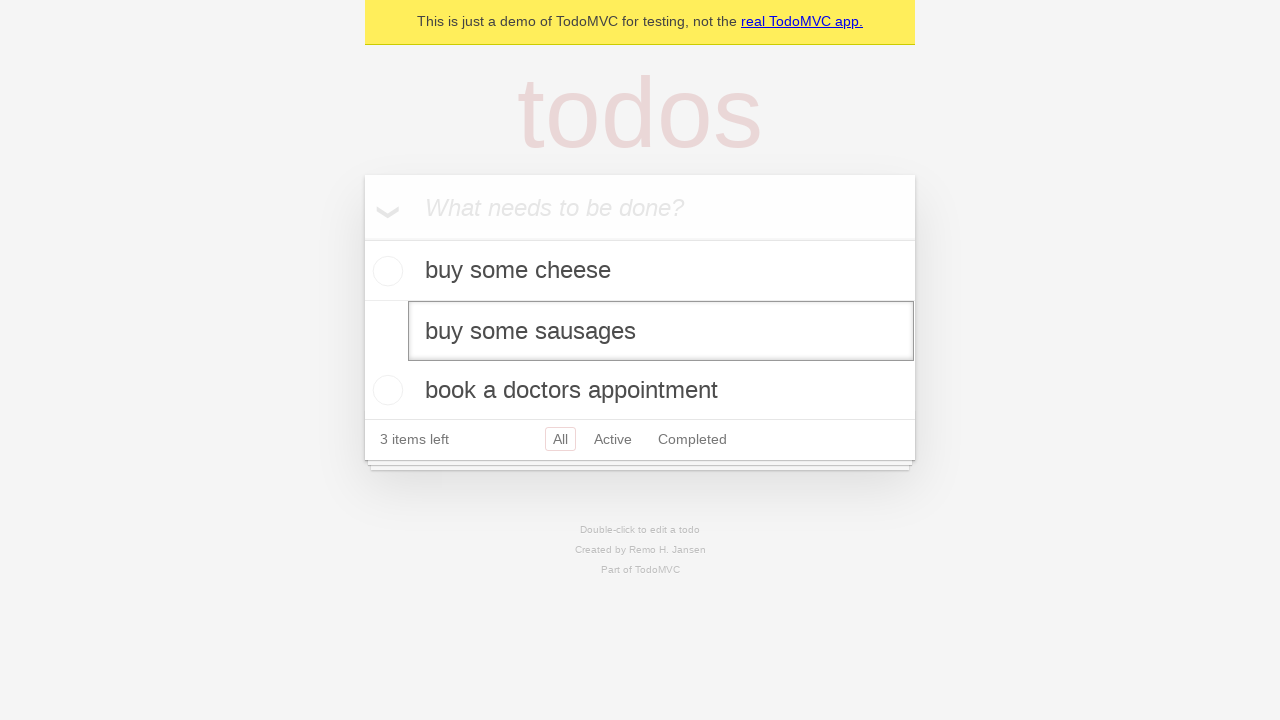

Pressed Escape to cancel edit on .todo-list li >> nth=1 >> .edit
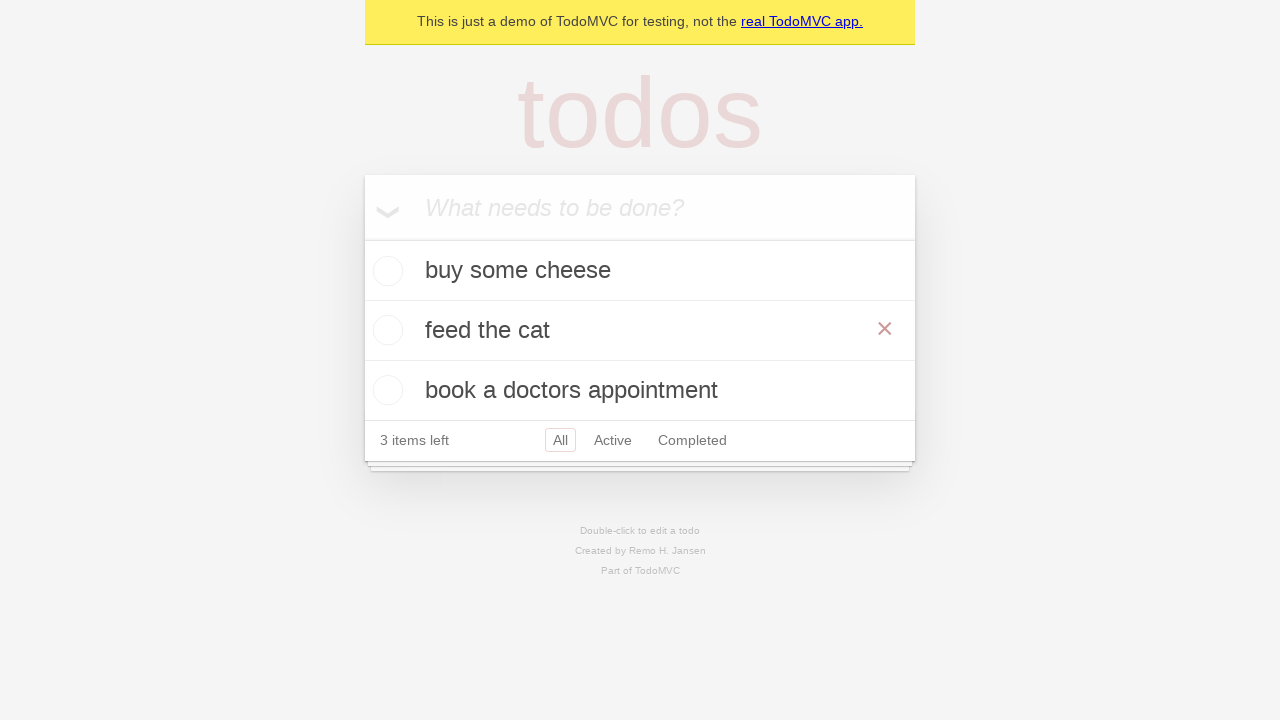

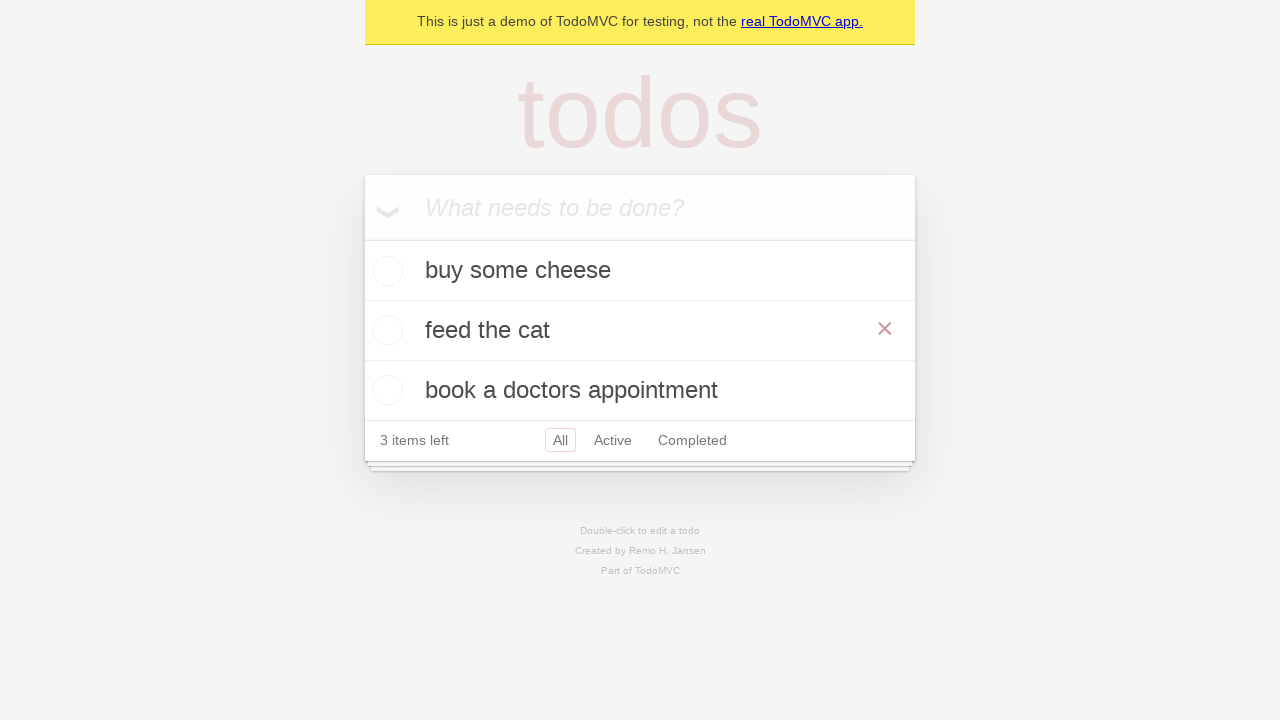